Tests flight search functionality by entering departure city (Istanbul) and destination city (Los Angeles) using combobox inputs

Starting URL: https://flights-app.pages.dev/

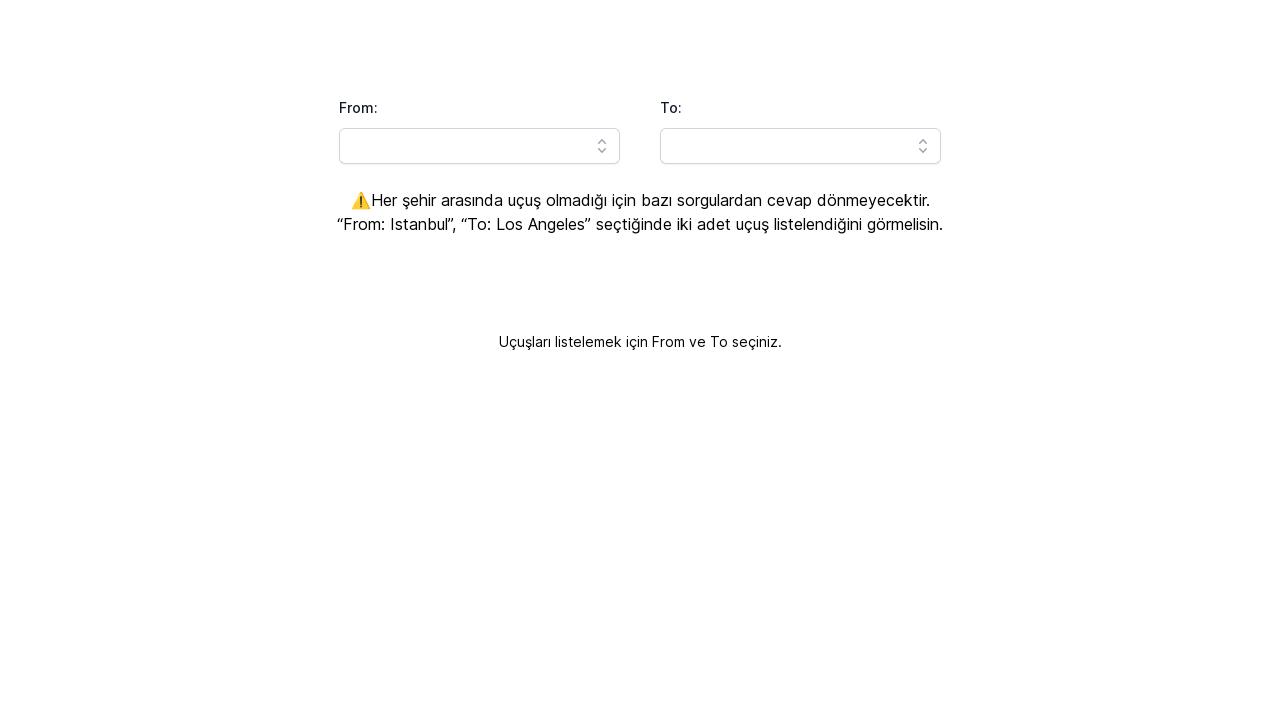

Filled departure city field with 'Istanbul' on input[id*='combobox-input']
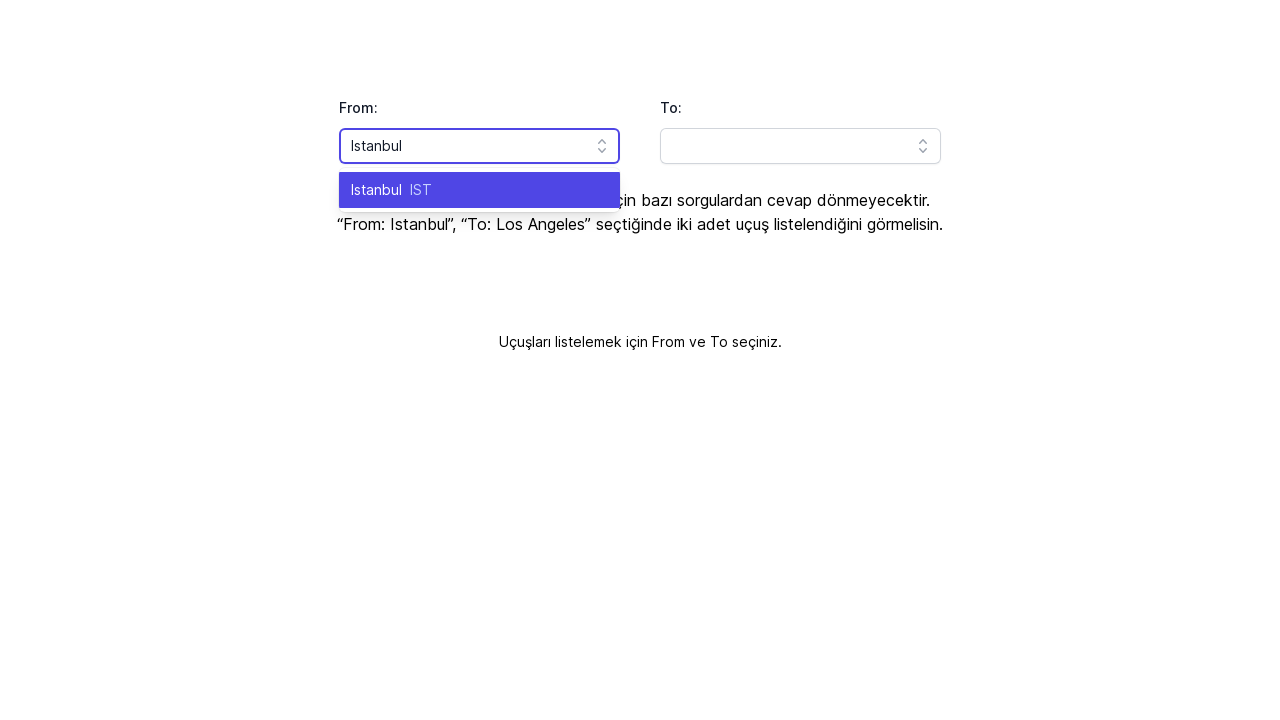

Waited for departure city combobox option to appear
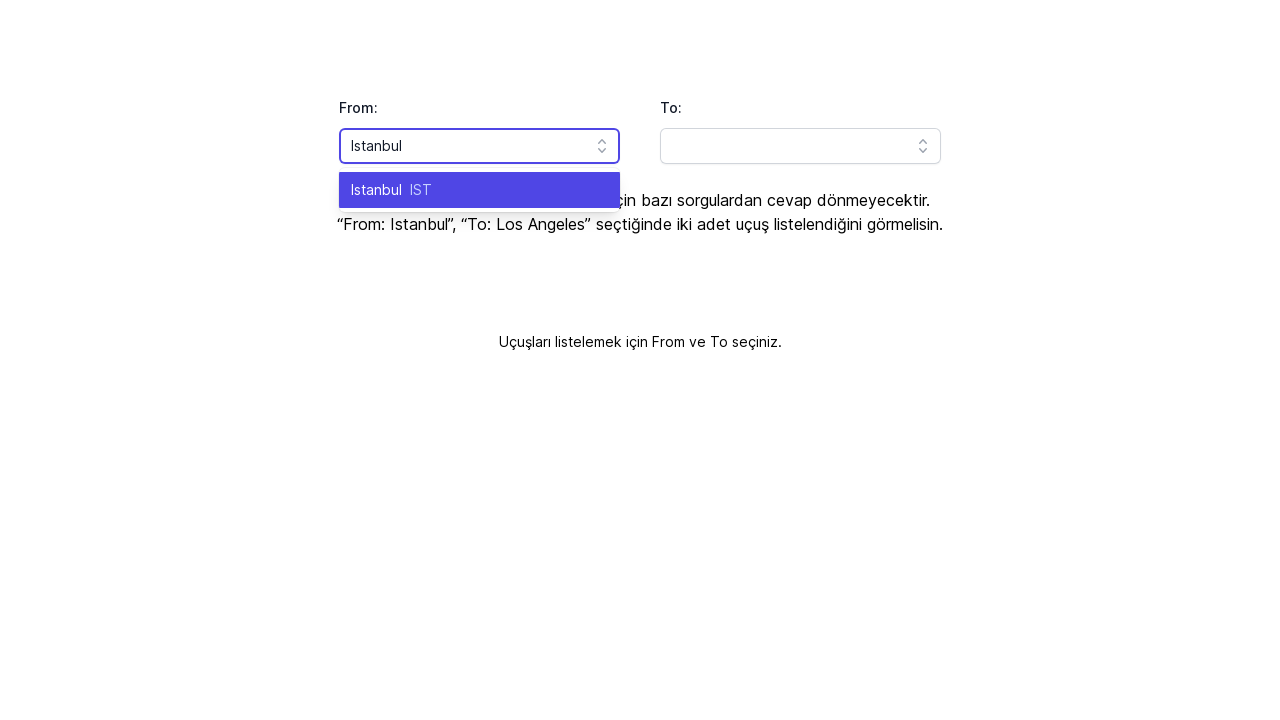

Selected Istanbul from departure city dropdown at (480, 190) on [id*='combobox-option']
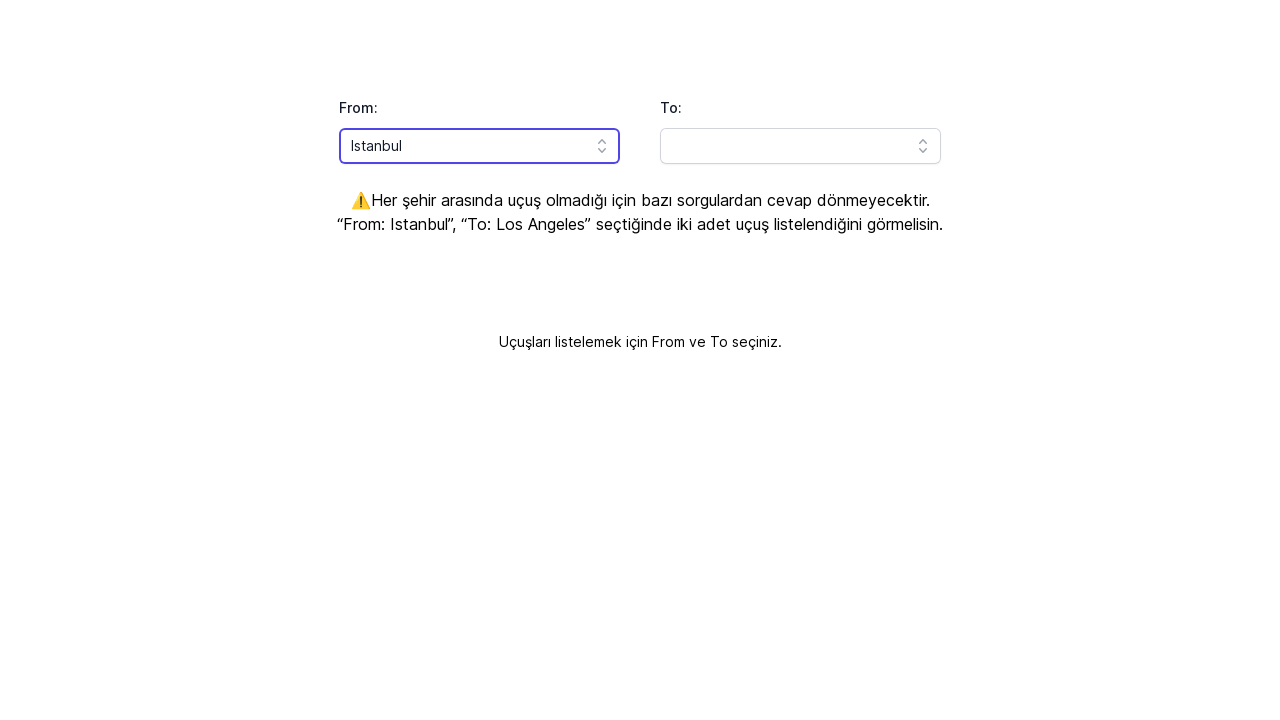

Filled destination city field with 'Los Angeles' on input[id*='combobox-input'] >> nth=1
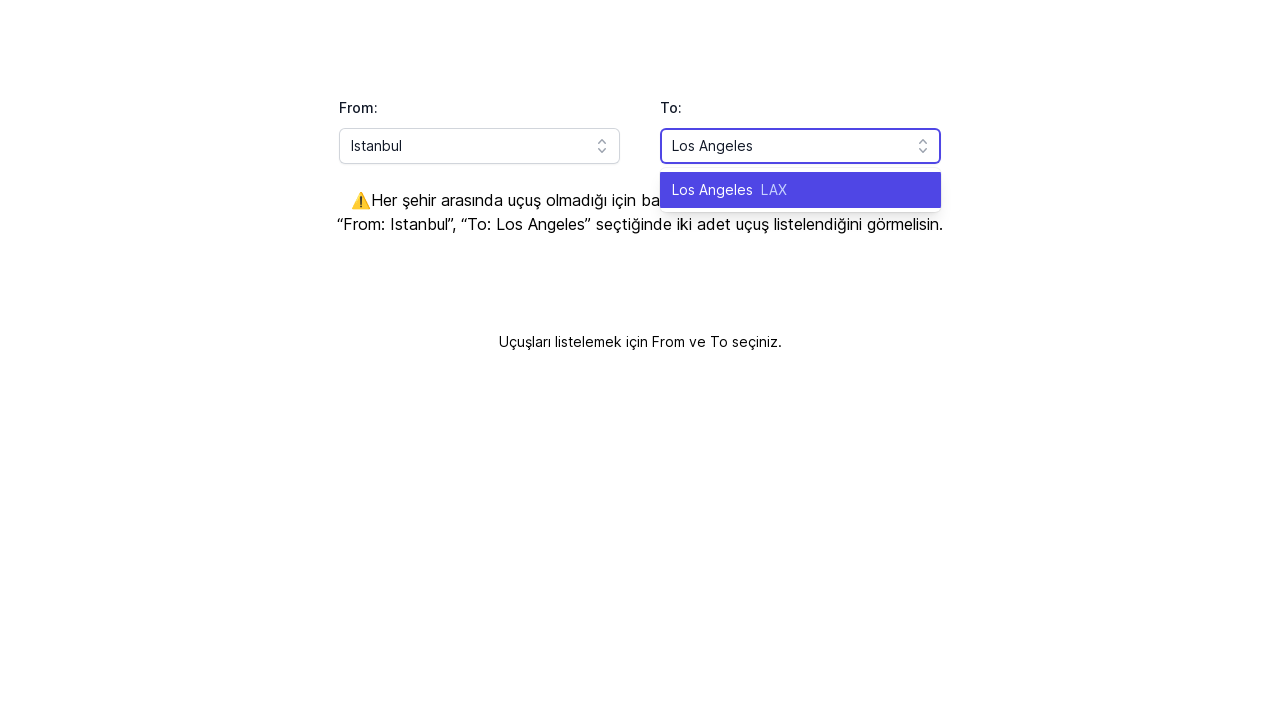

Waited for destination city combobox options to appear
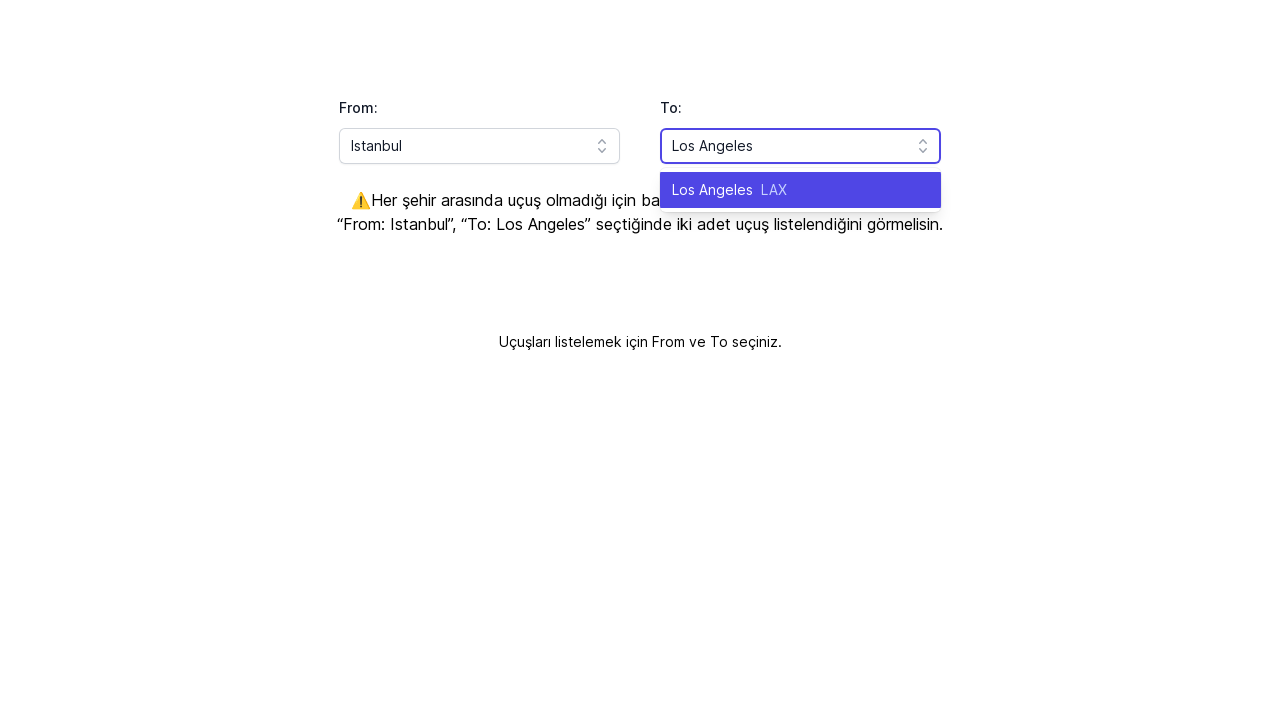

Selected Los Angeles from destination city dropdown at (800, 190) on [id*='combobox-options']
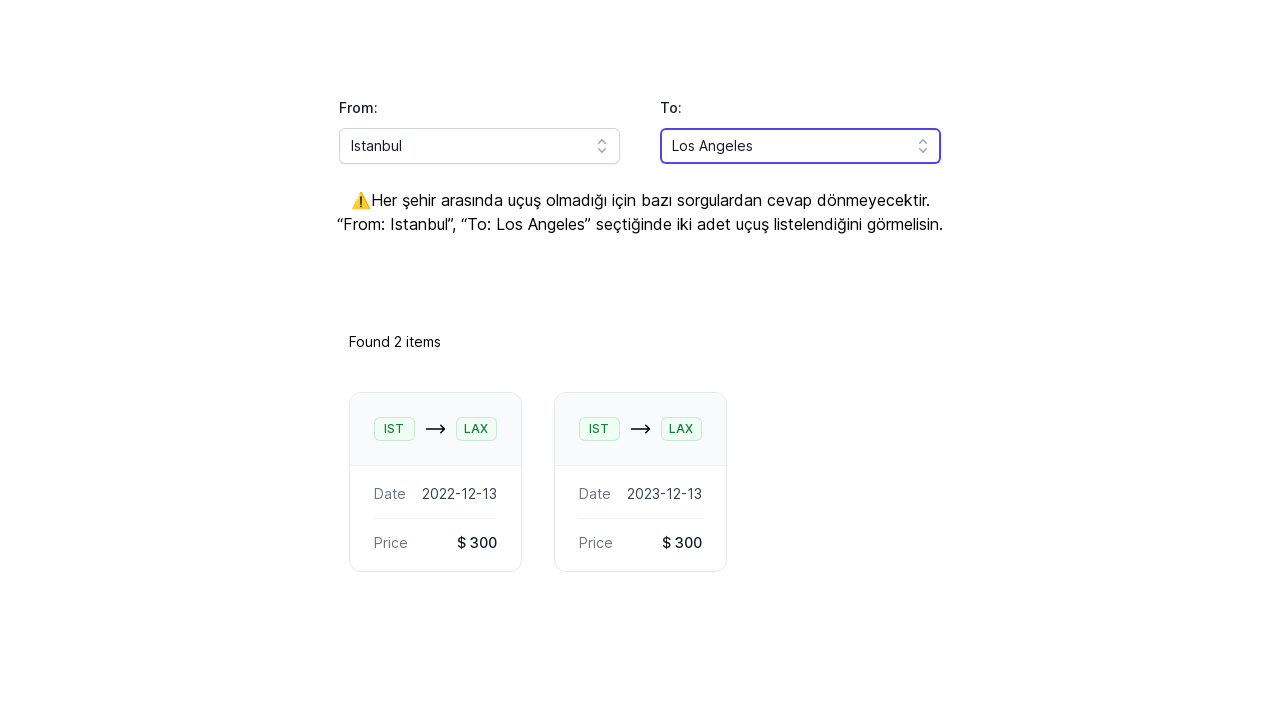

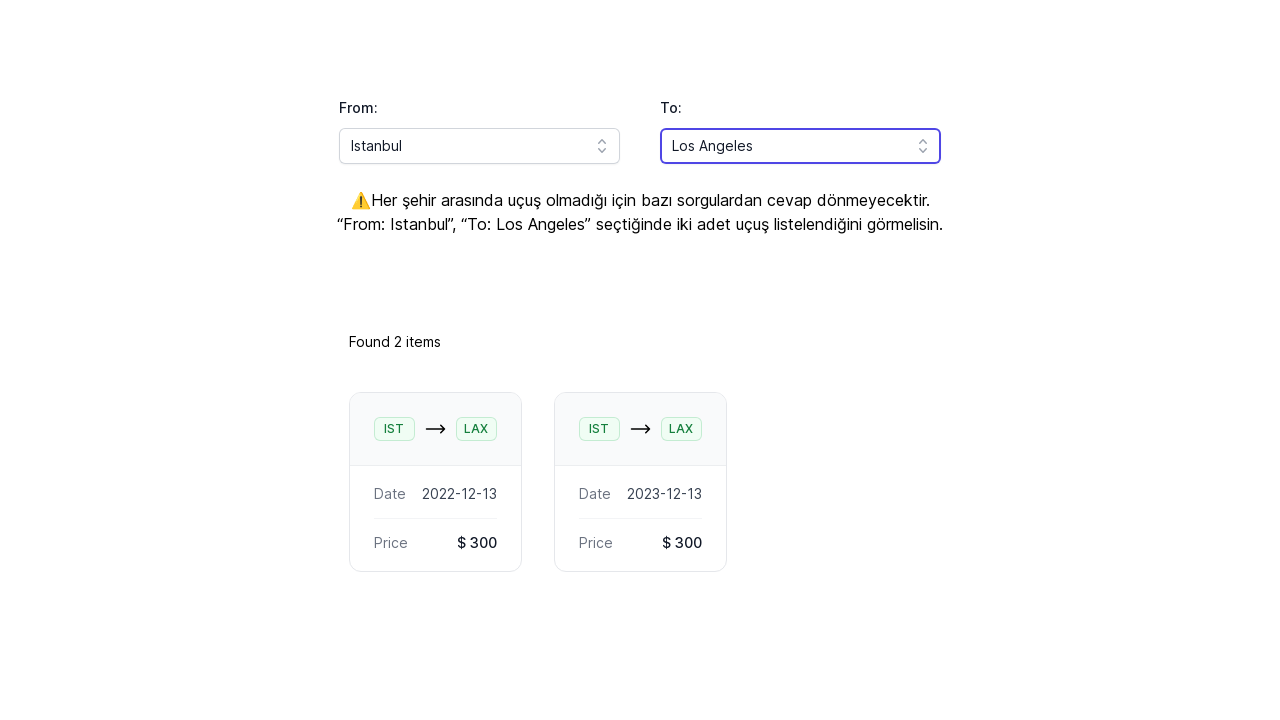